Plays a memory matching game by waiting for the countdown, then systematically finding and clicking matching pairs of cards until the game is complete and results are displayed.

Starting URL: http://zzzscore.com/memory/en

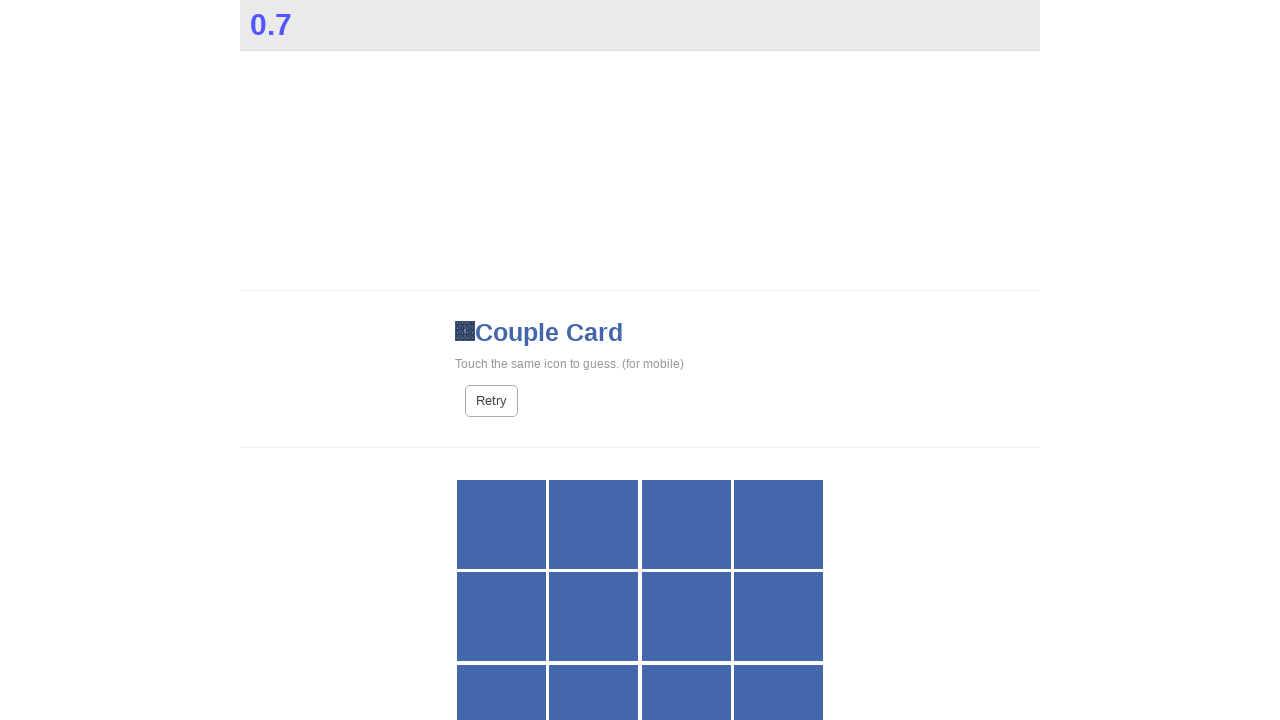

Waited for countdown counter to disappear
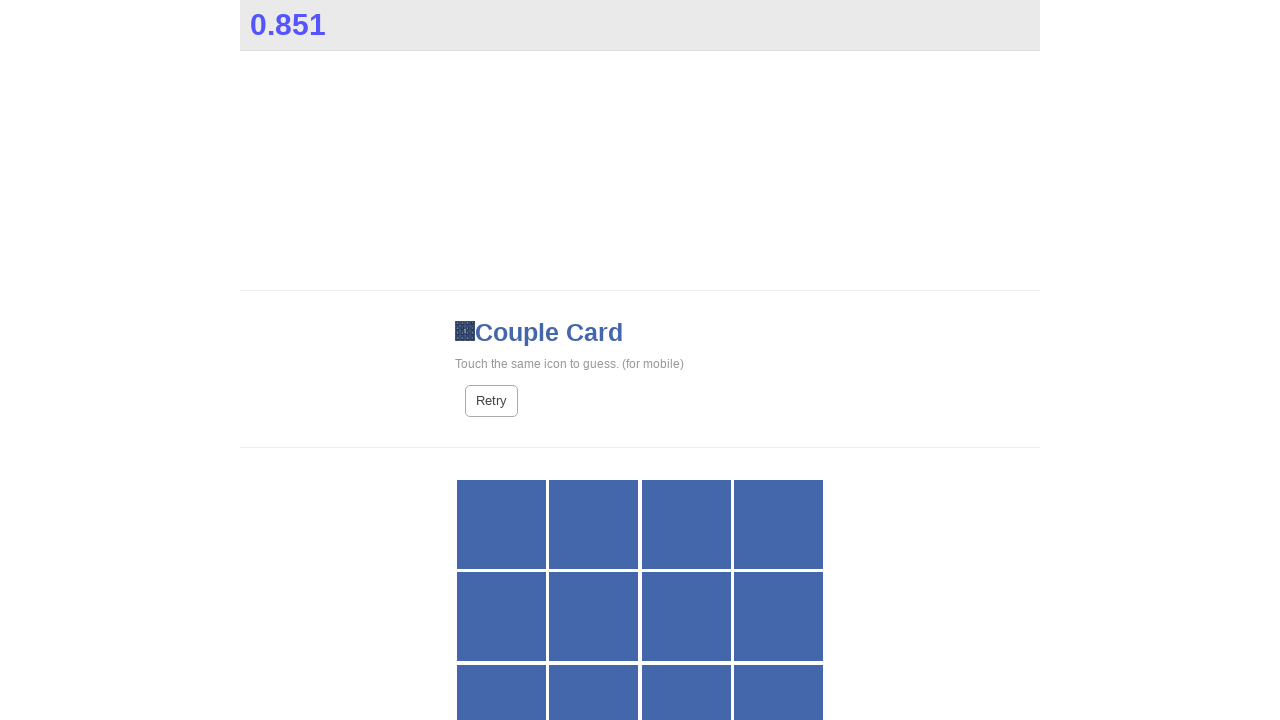

Retrieved all card elements from the game grid
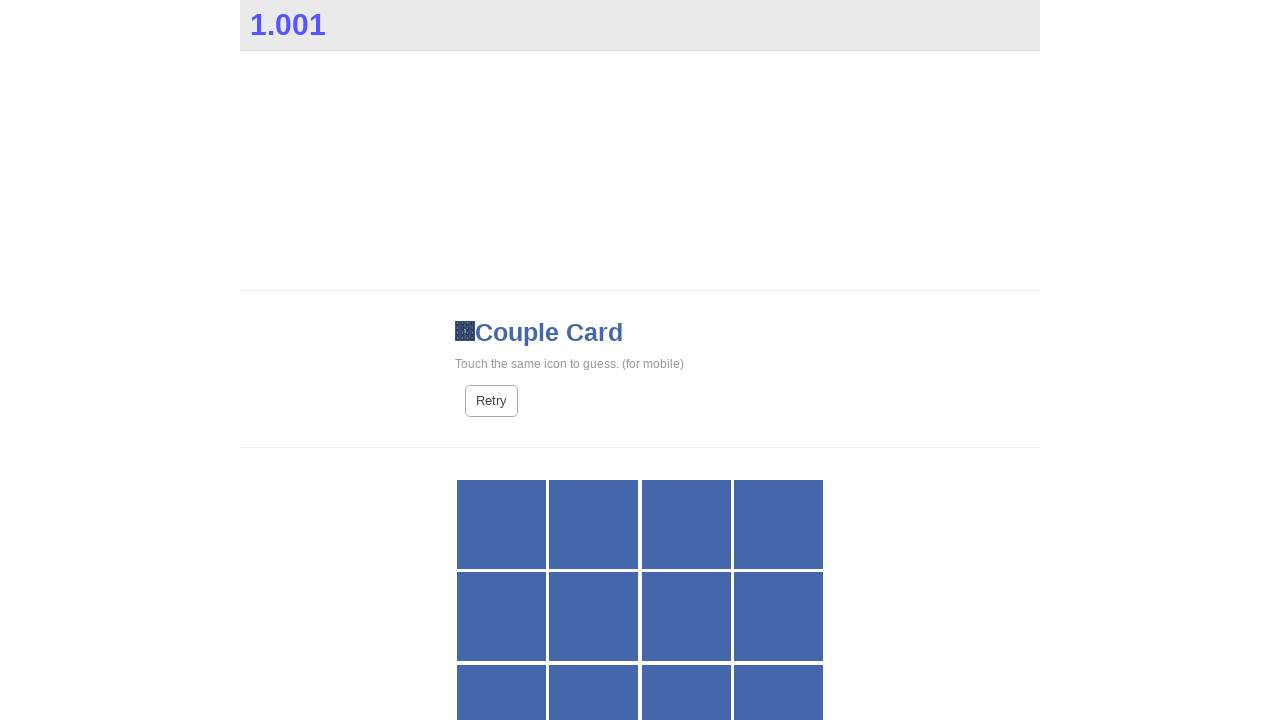

Identified 8 unique card types
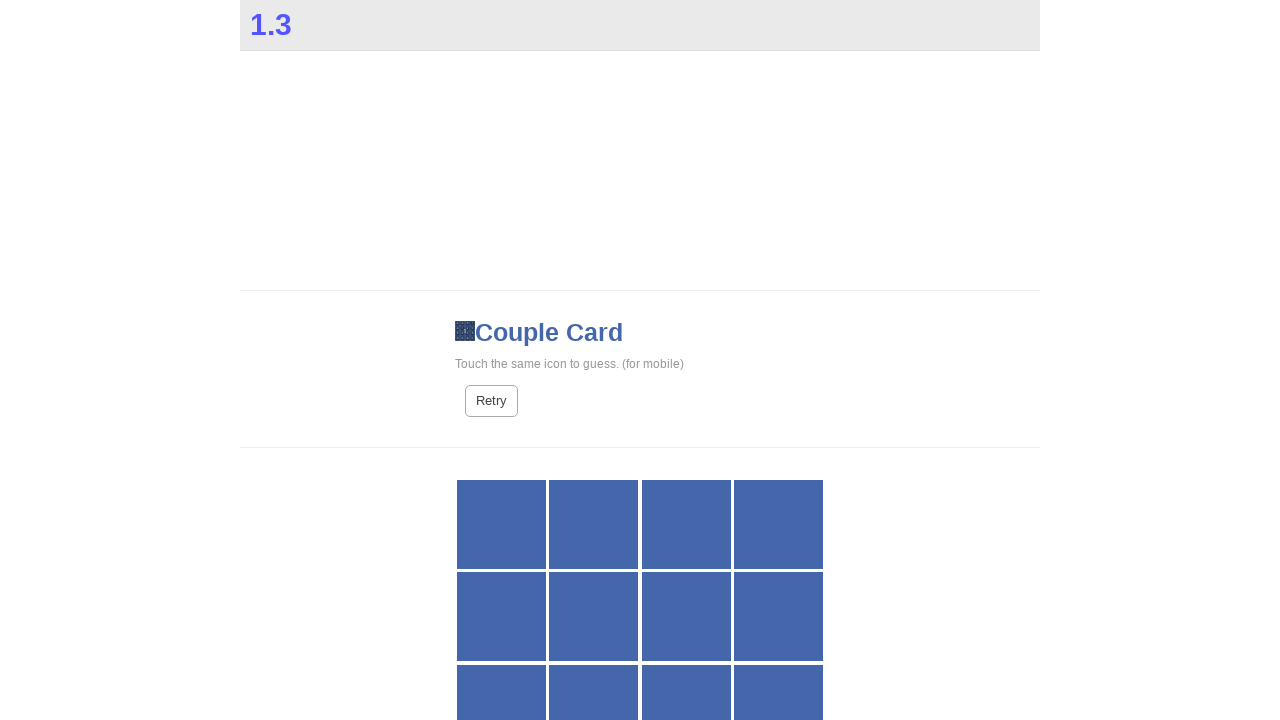

Clicked first card of matching pair (type: fa fa-bomb)
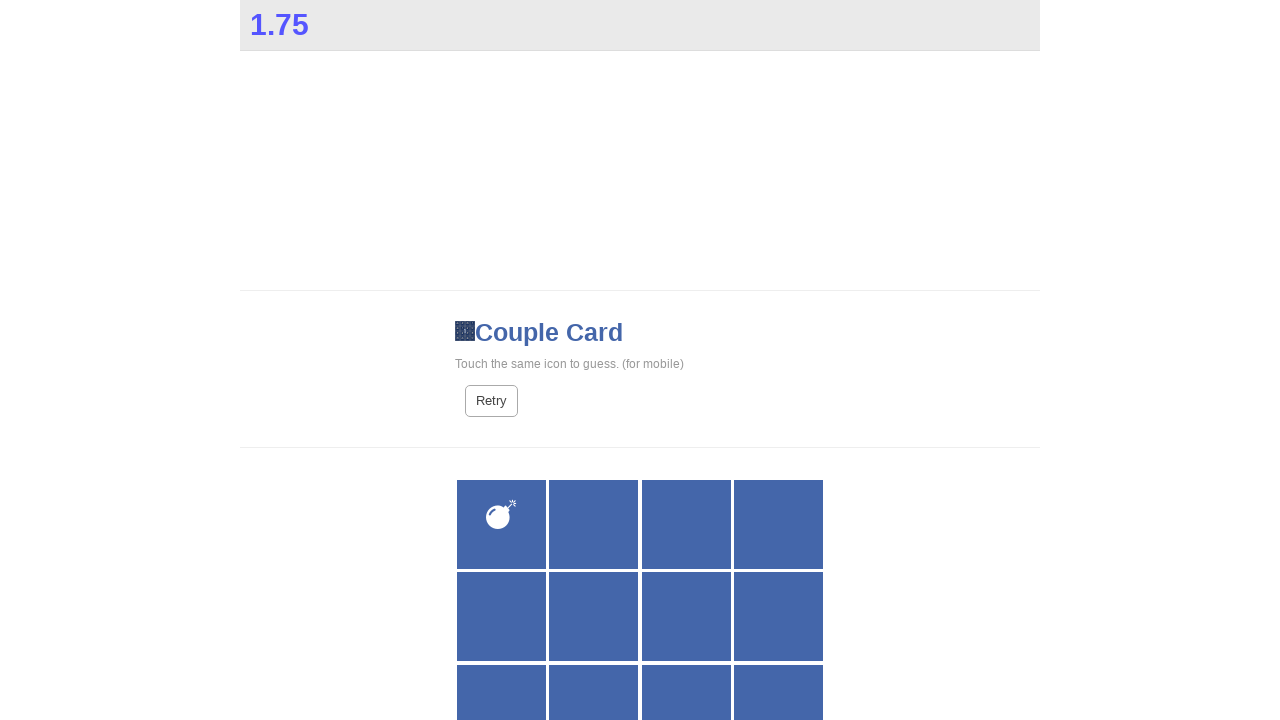

Clicked second card of matching pair (type: fa fa-bomb)
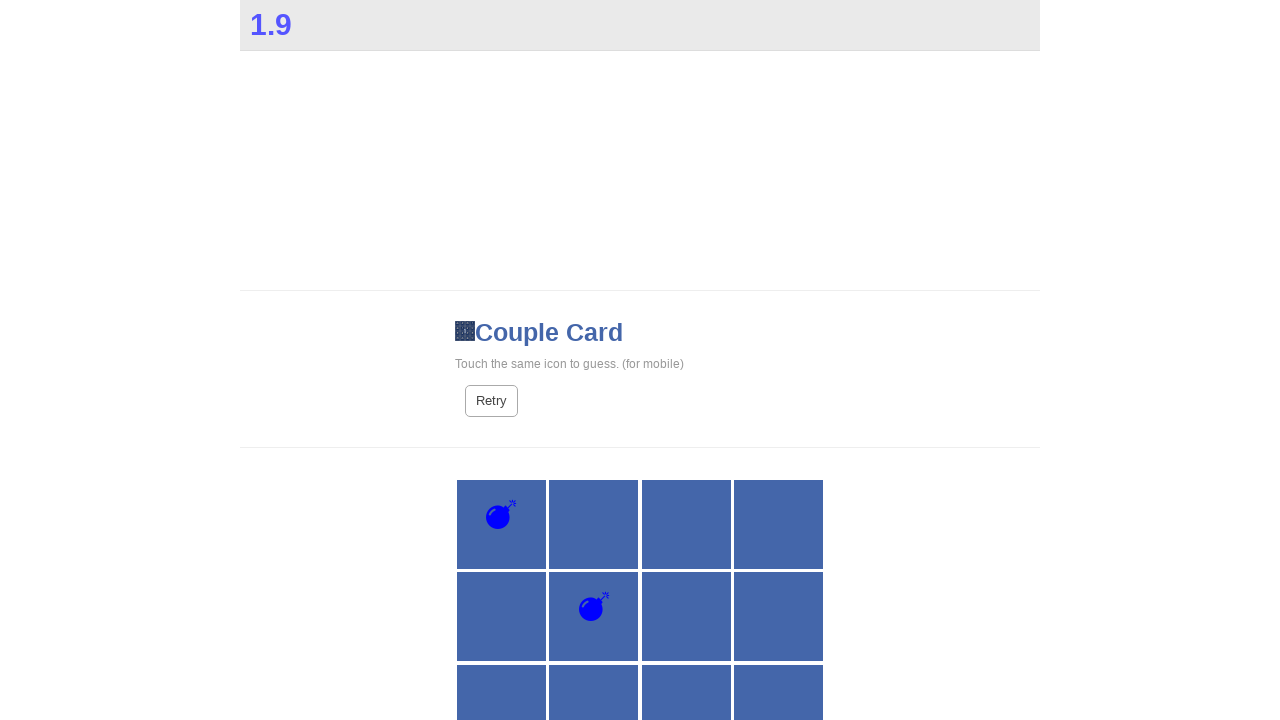

Waited for card animation to complete
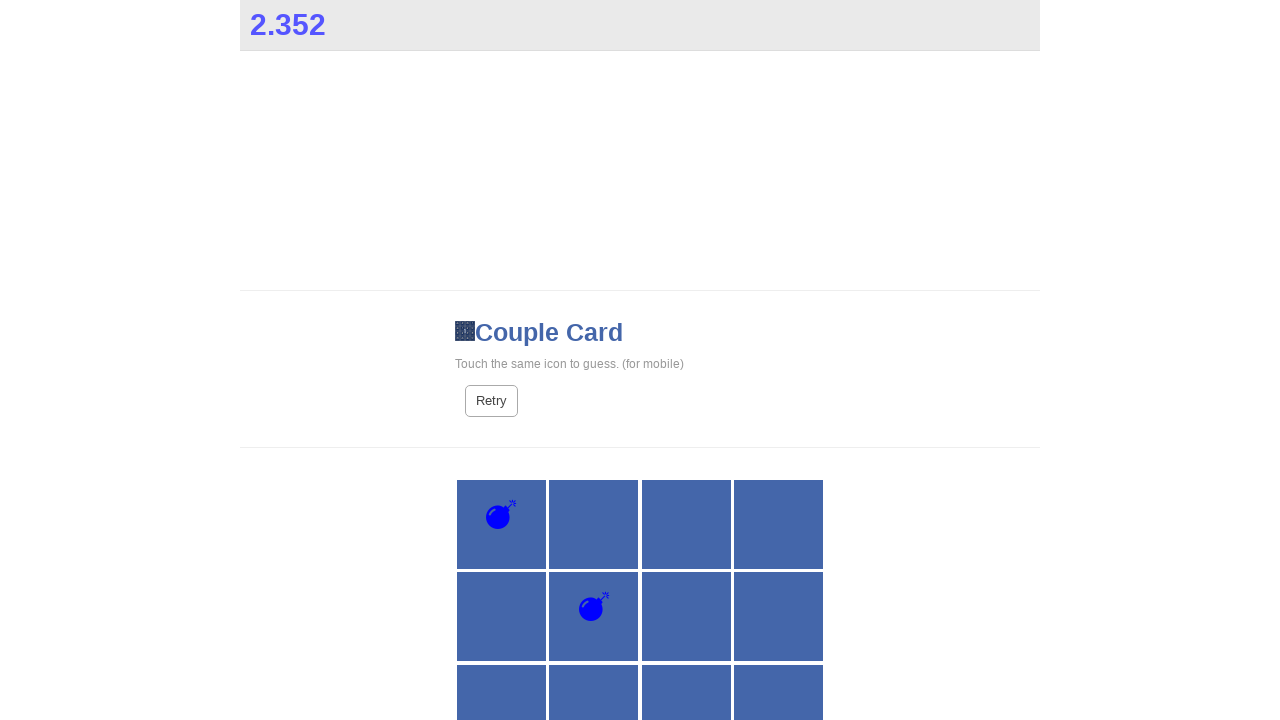

Clicked first card of matching pair (type: fa fa-bolt)
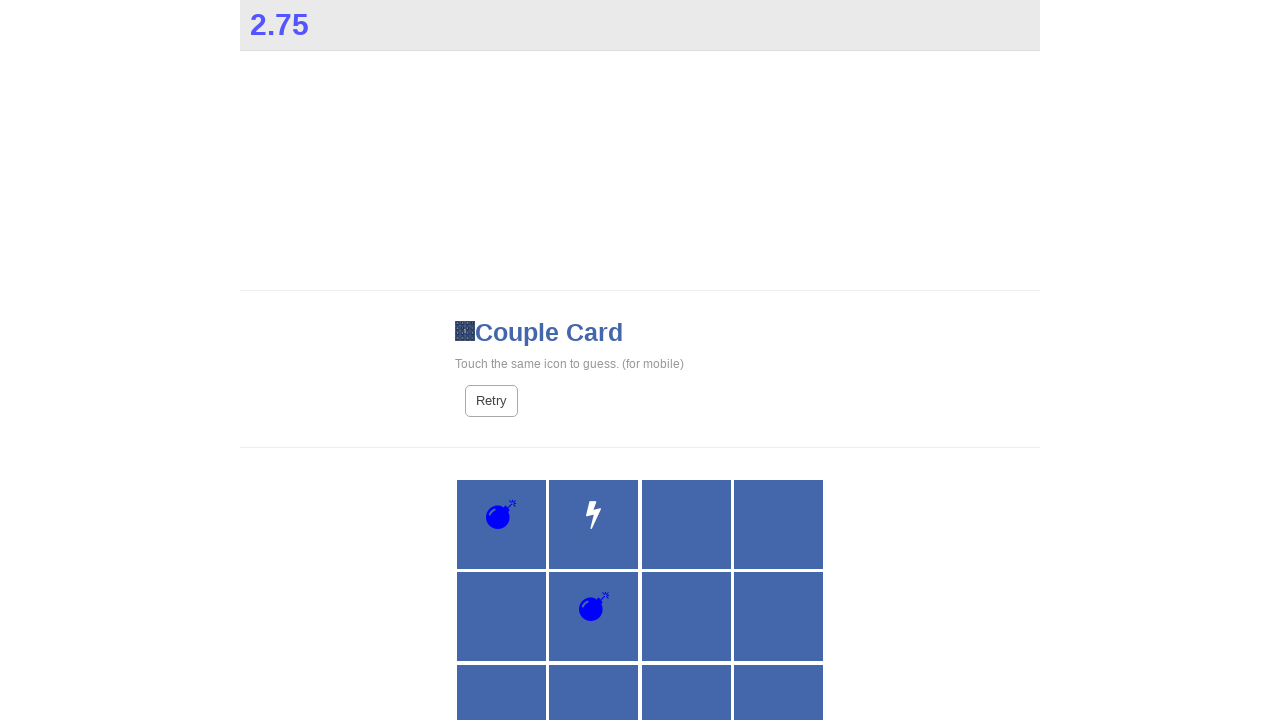

Clicked second card of matching pair (type: fa fa-bolt)
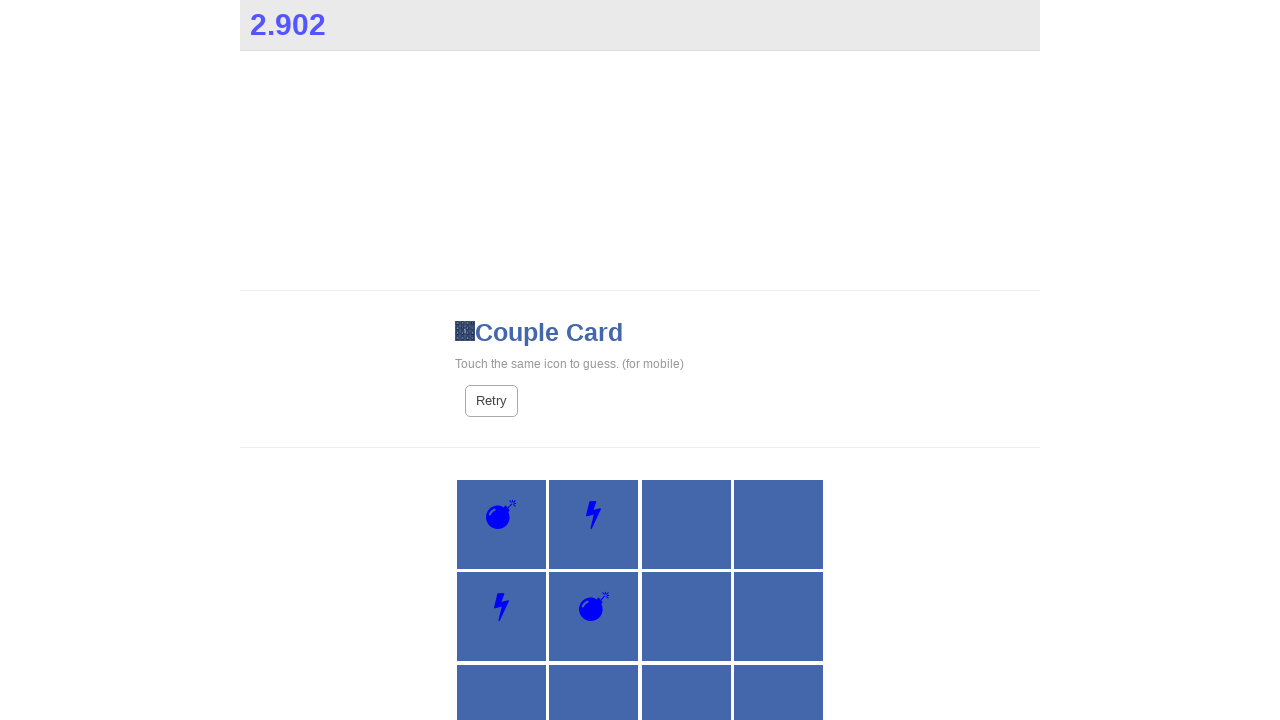

Waited for card animation to complete
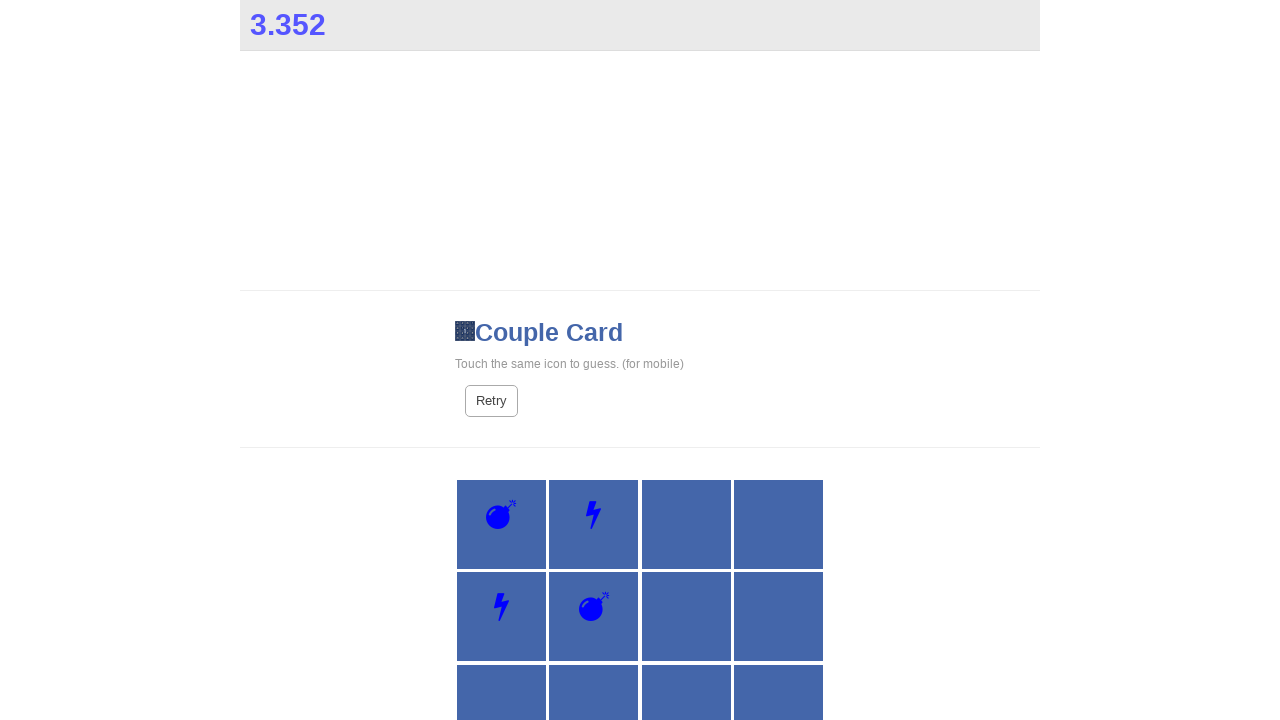

Clicked first card of matching pair (type: fa fa-coffee)
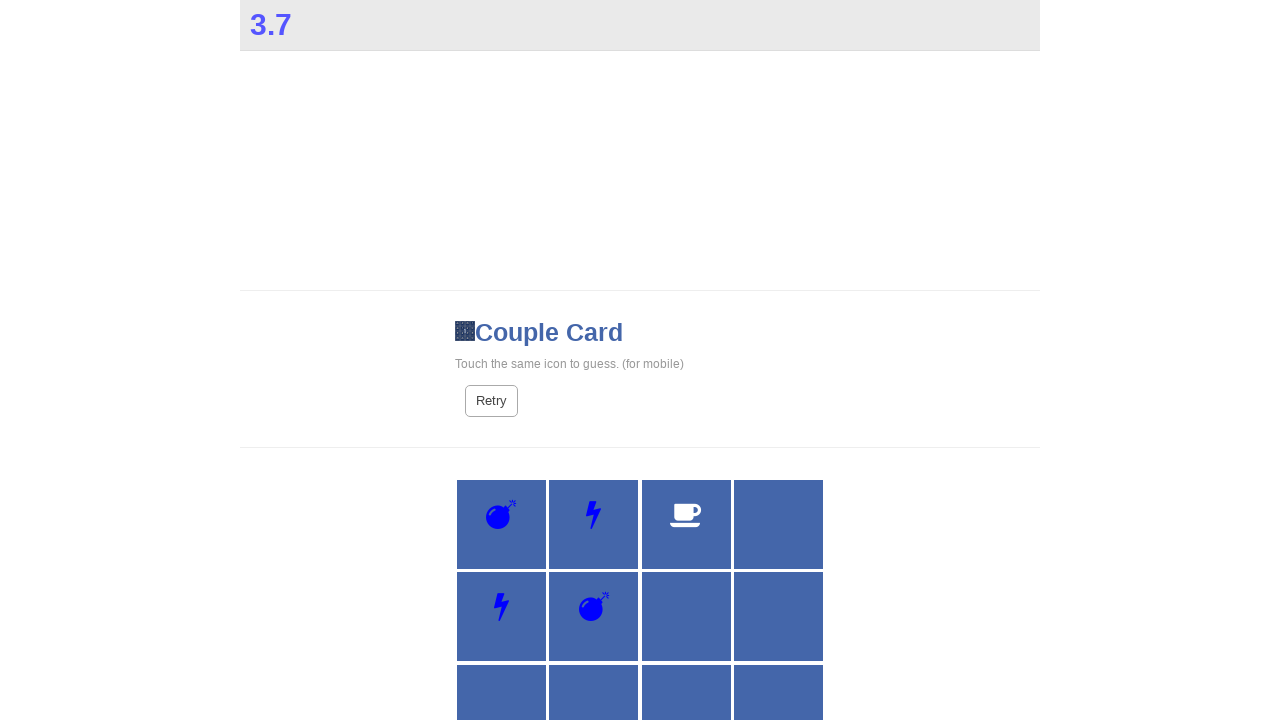

Clicked second card of matching pair (type: fa fa-coffee)
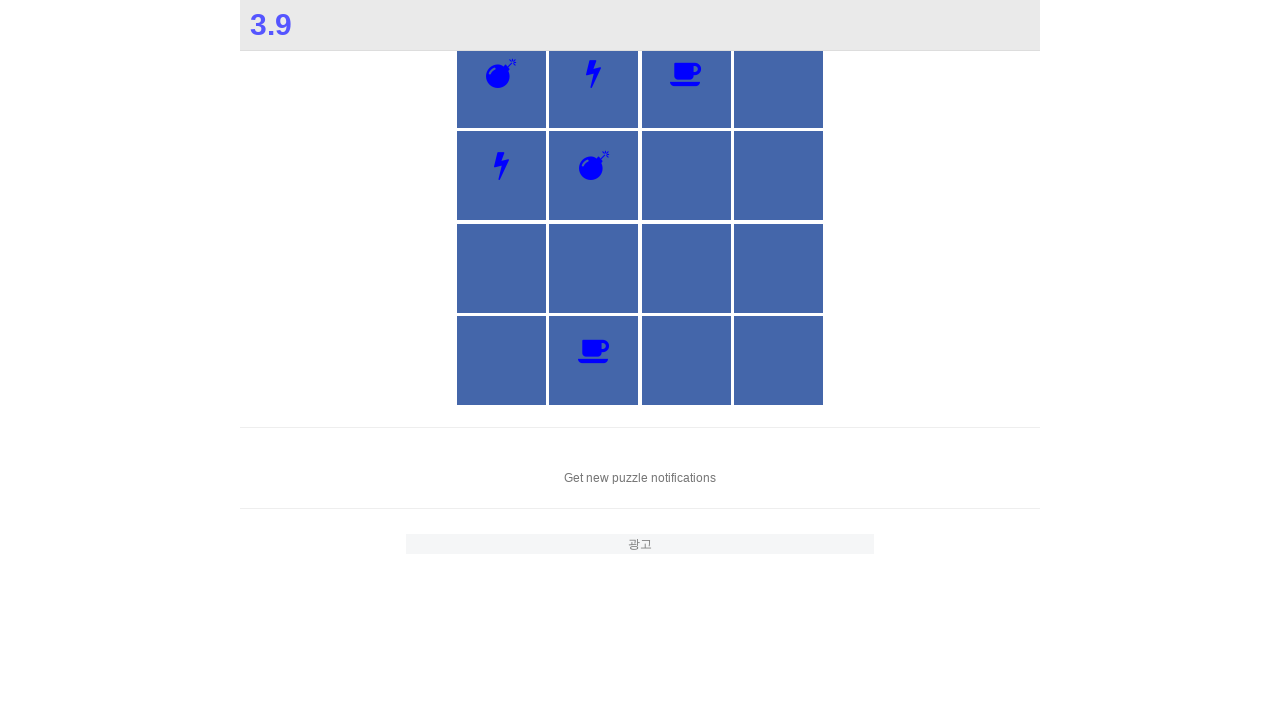

Waited for card animation to complete
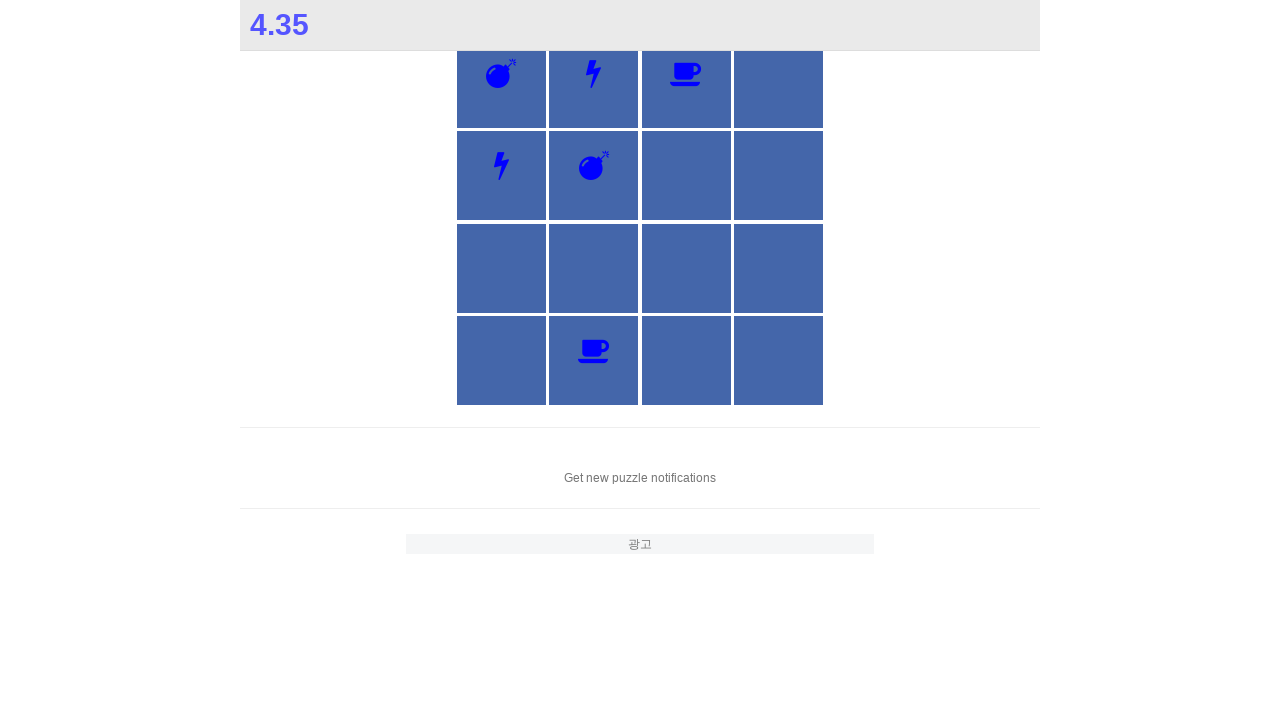

Clicked first card of matching pair (type: fa fa-book)
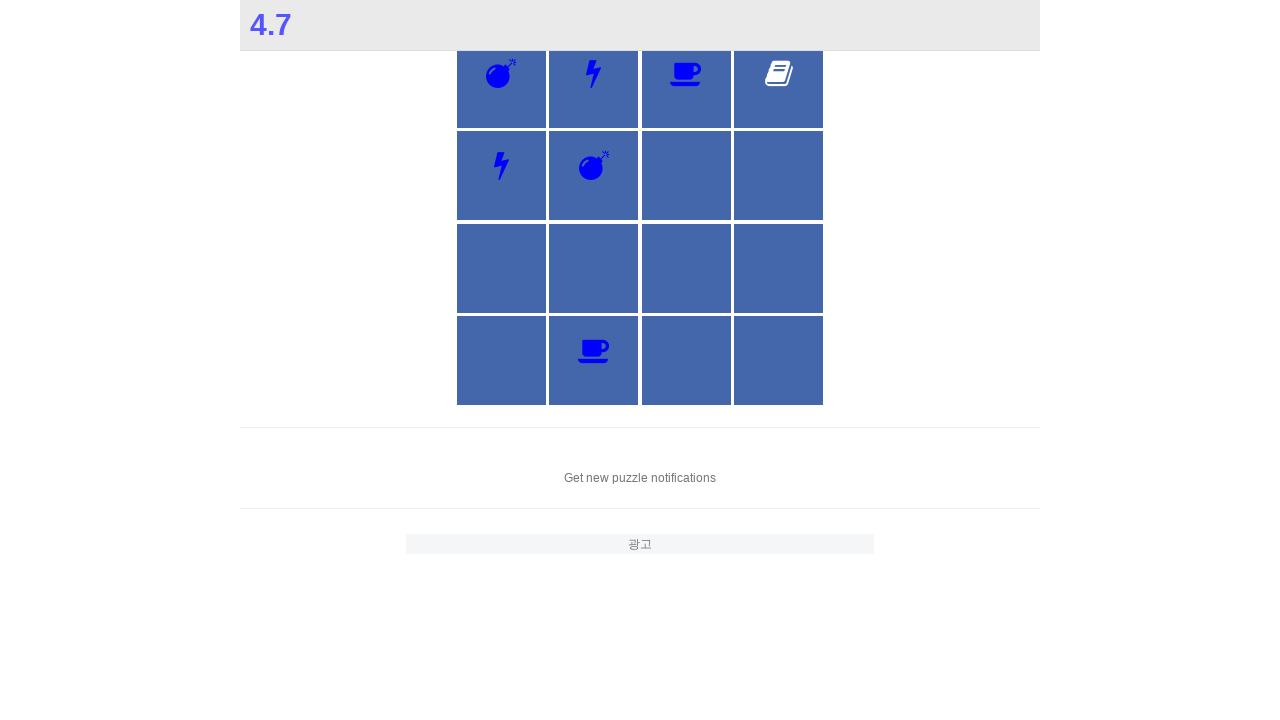

Clicked second card of matching pair (type: fa fa-book)
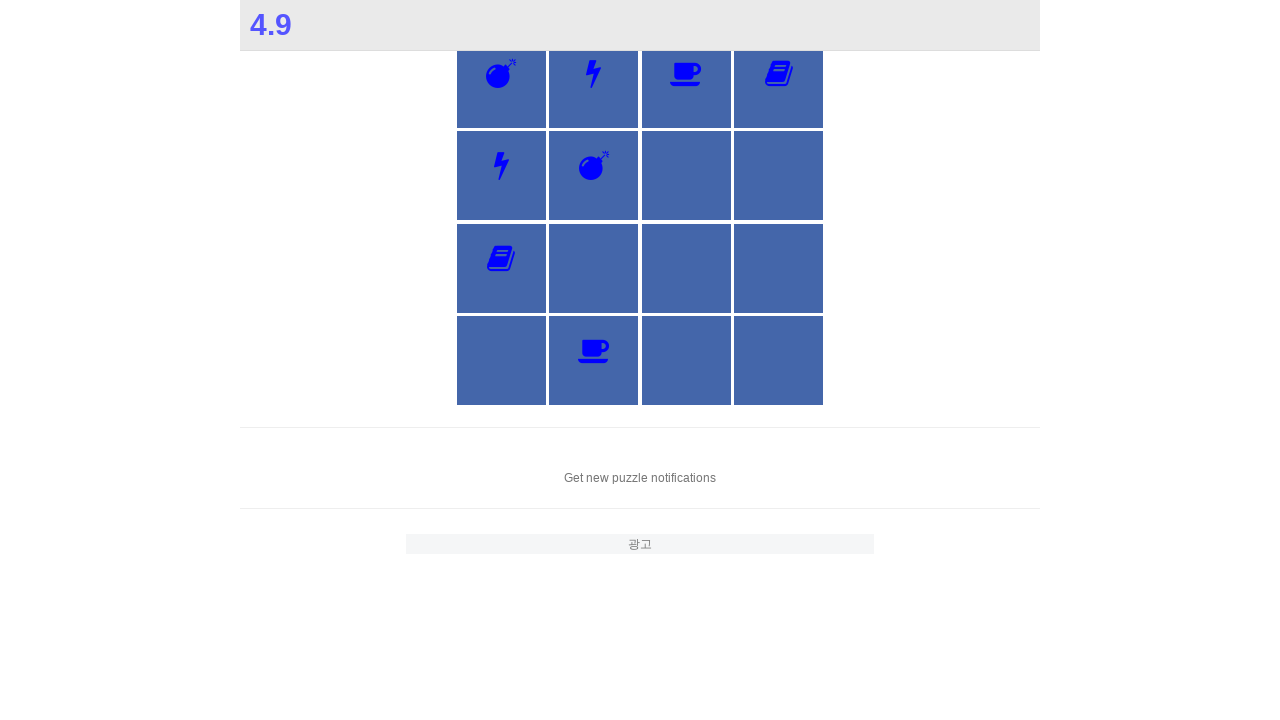

Waited for card animation to complete
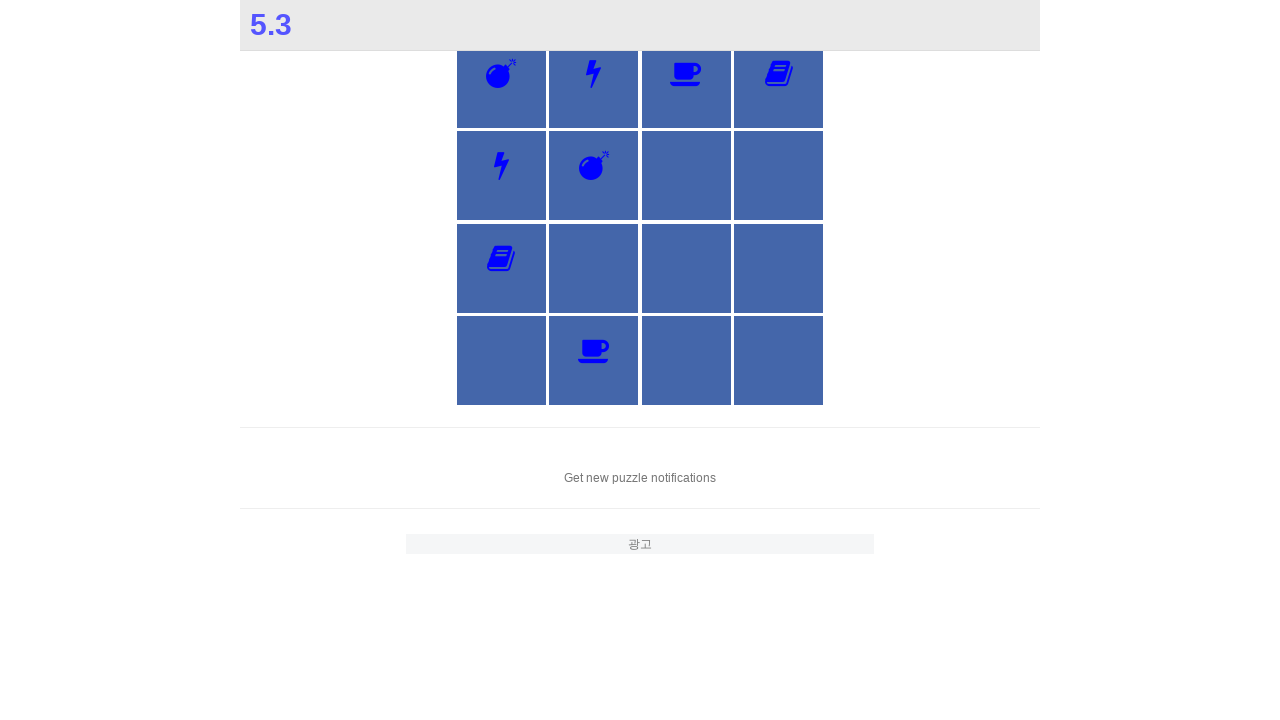

Clicked first card of matching pair (type: fa fa-car)
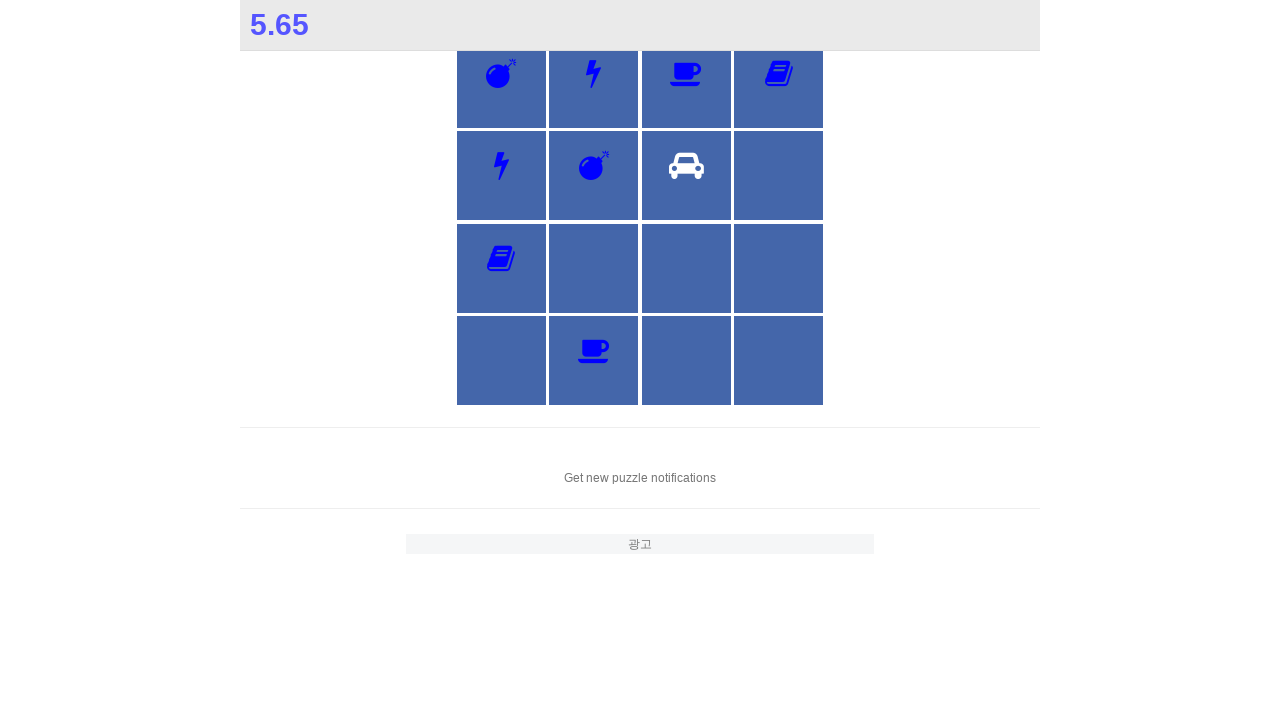

Clicked second card of matching pair (type: fa fa-car)
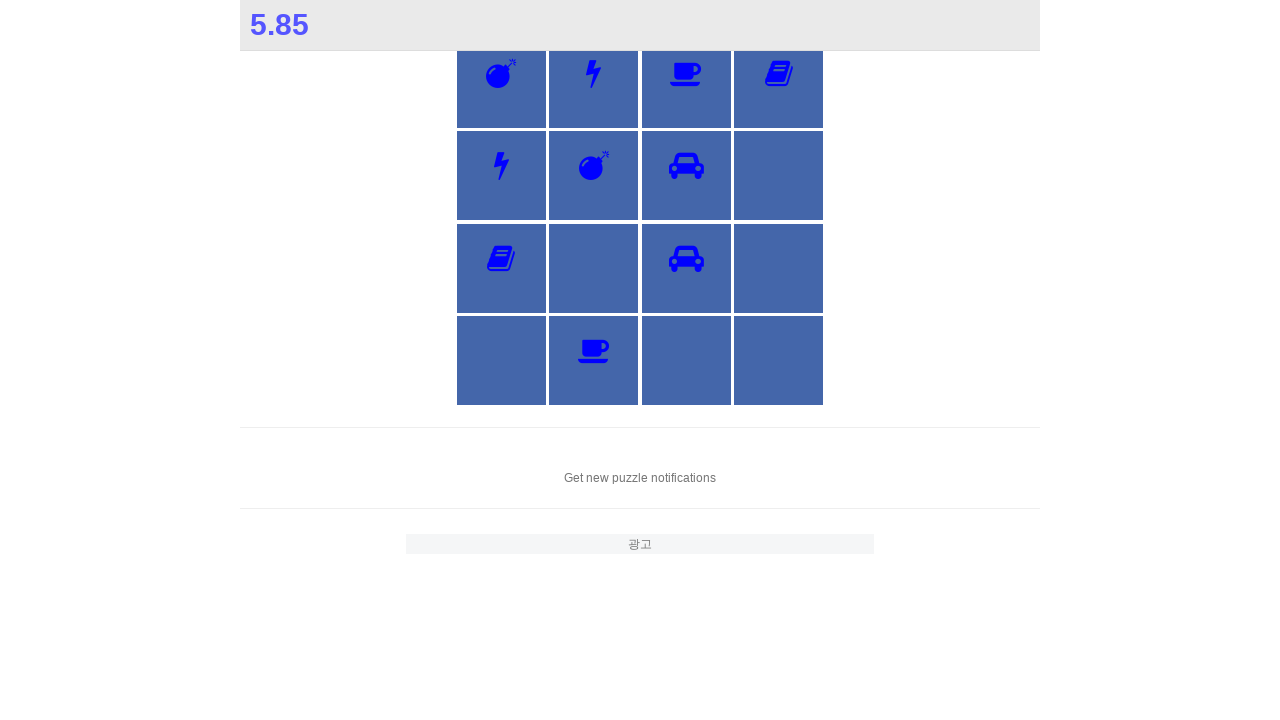

Waited for card animation to complete
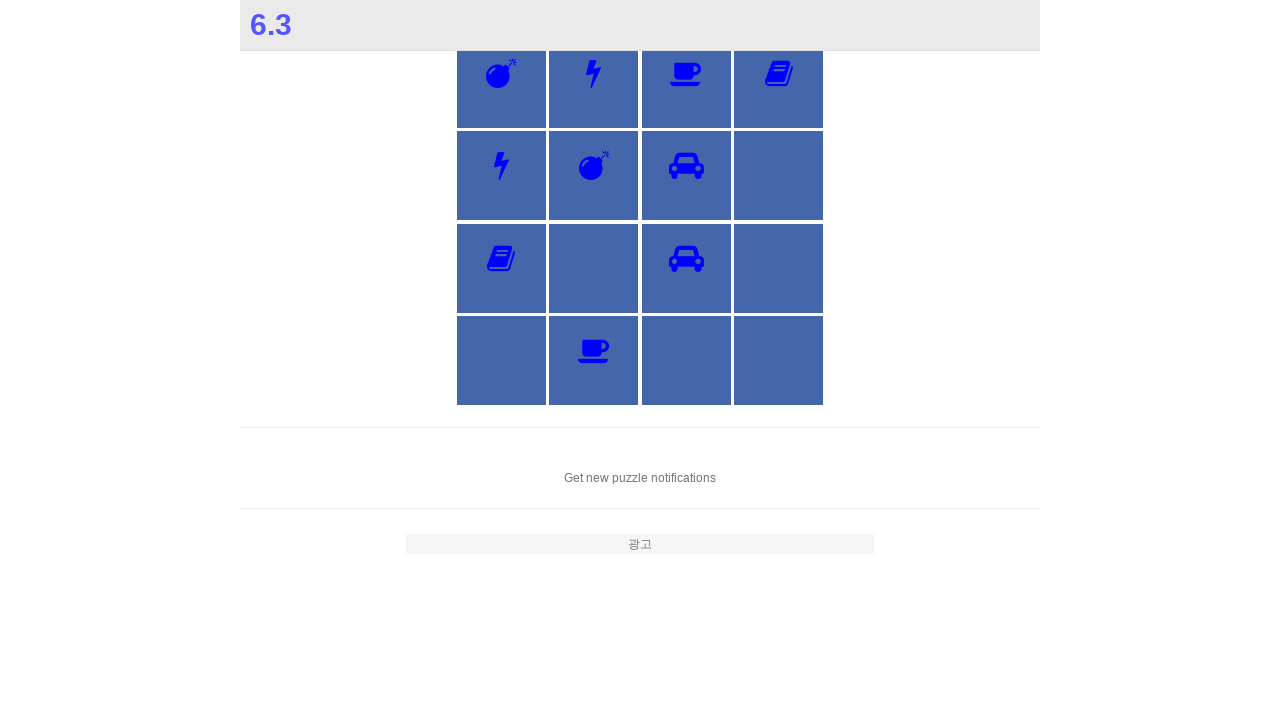

Clicked first card of matching pair (type: fa fa-birthday-cake)
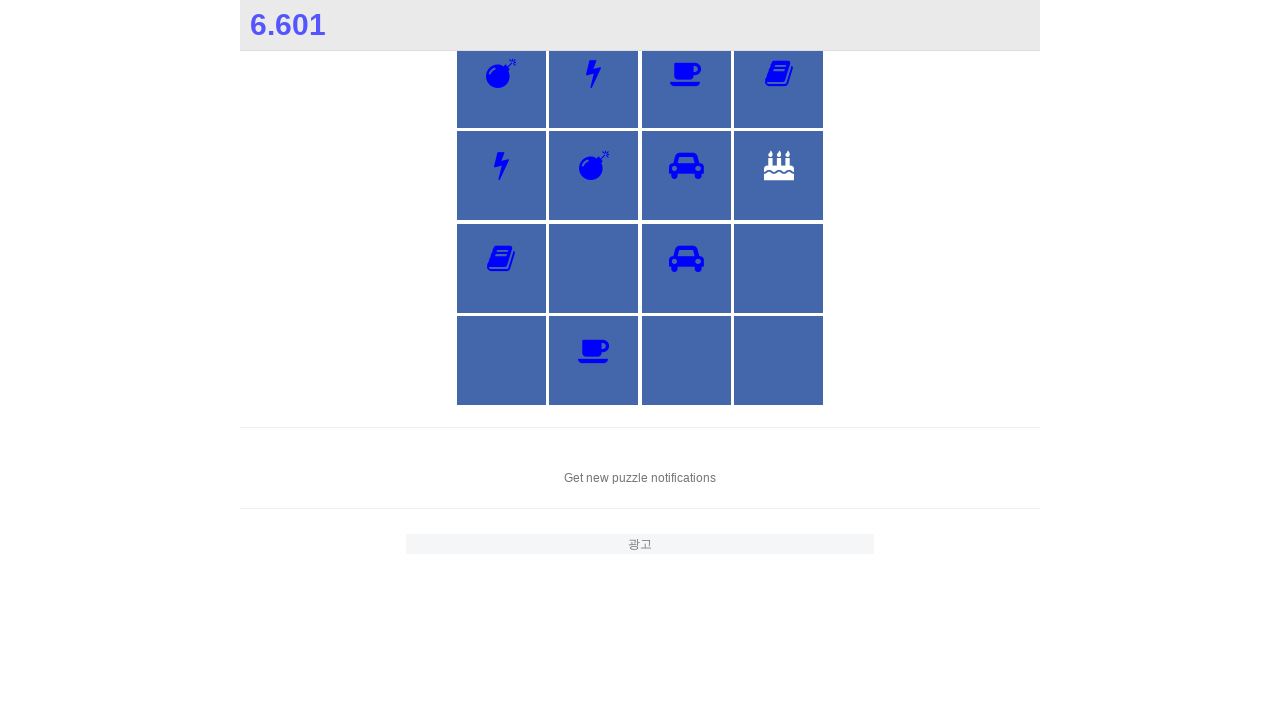

Clicked second card of matching pair (type: fa fa-birthday-cake)
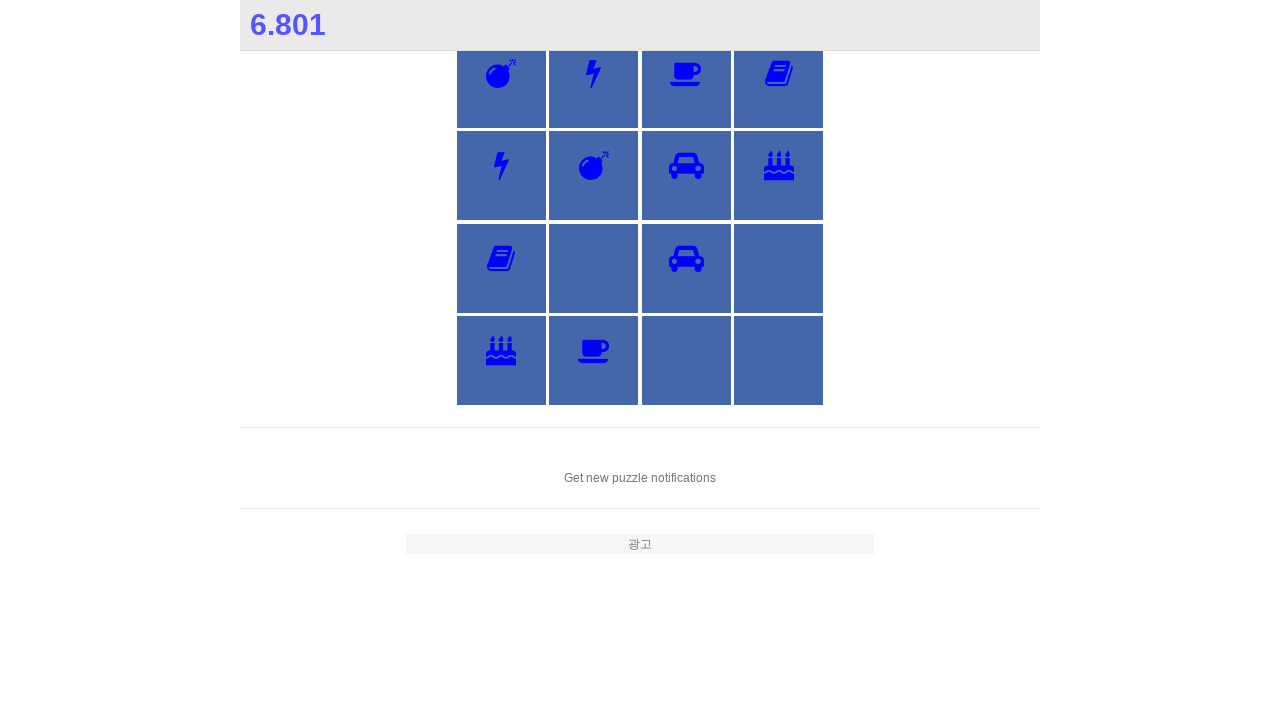

Waited for card animation to complete
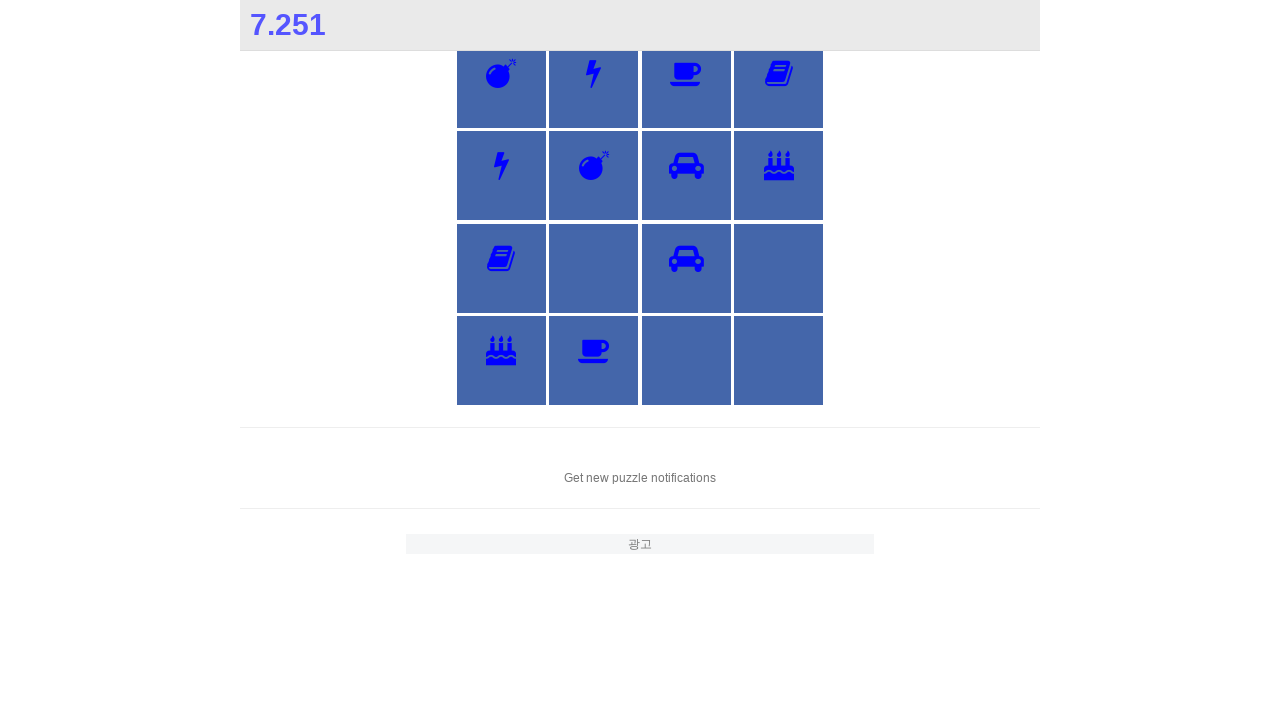

Clicked first card of matching pair (type: fa fa-cube)
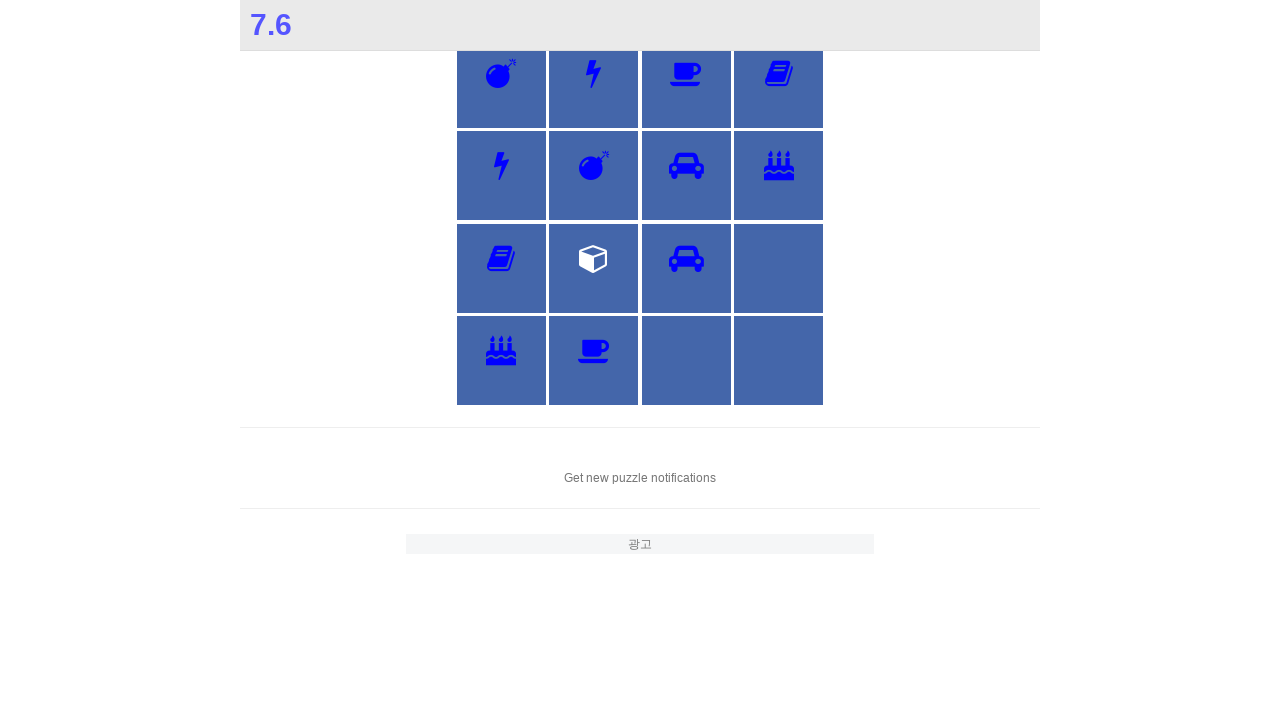

Clicked second card of matching pair (type: fa fa-cube)
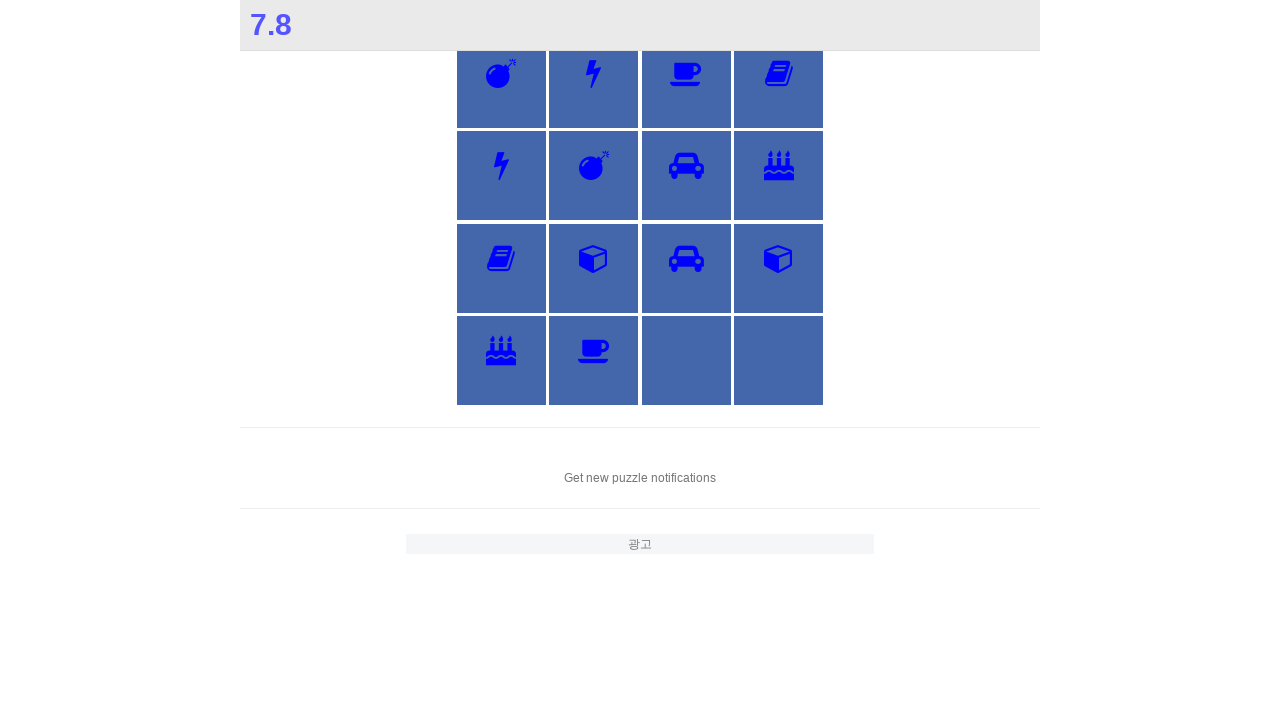

Waited for card animation to complete
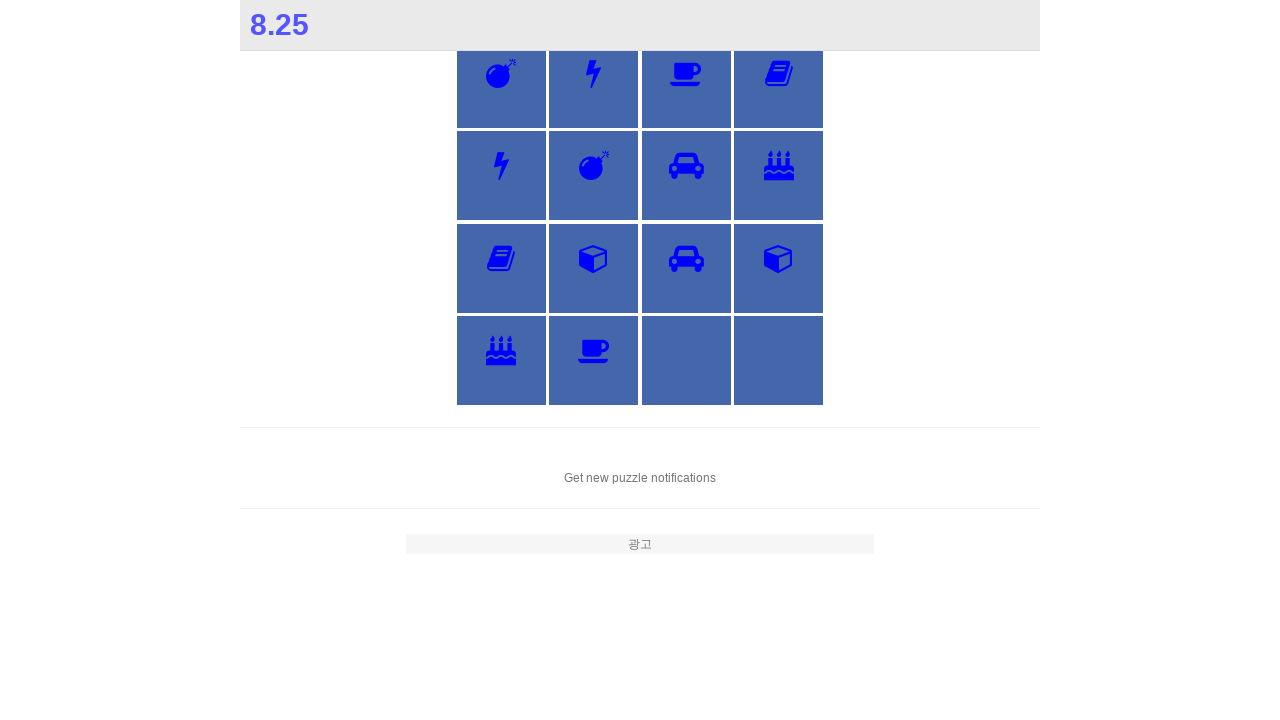

Clicked first card of matching pair (type: fa fa-cubes)
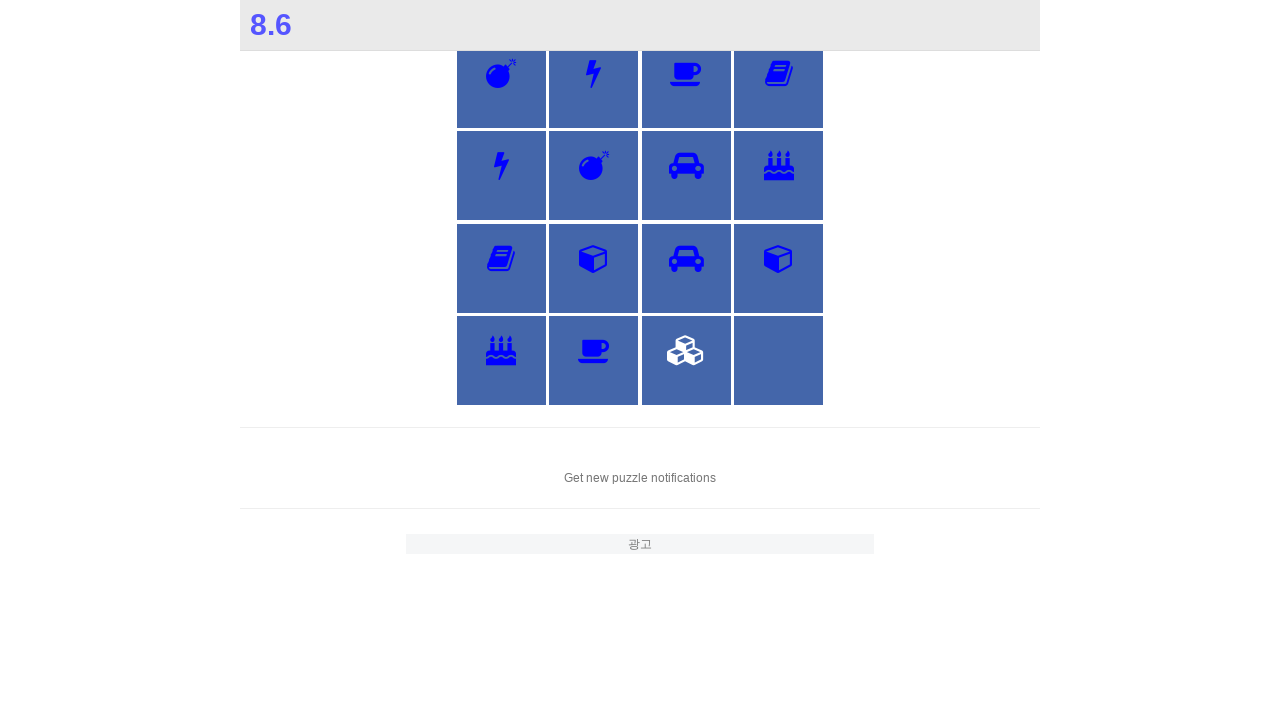

Clicked second card of matching pair (type: fa fa-cubes)
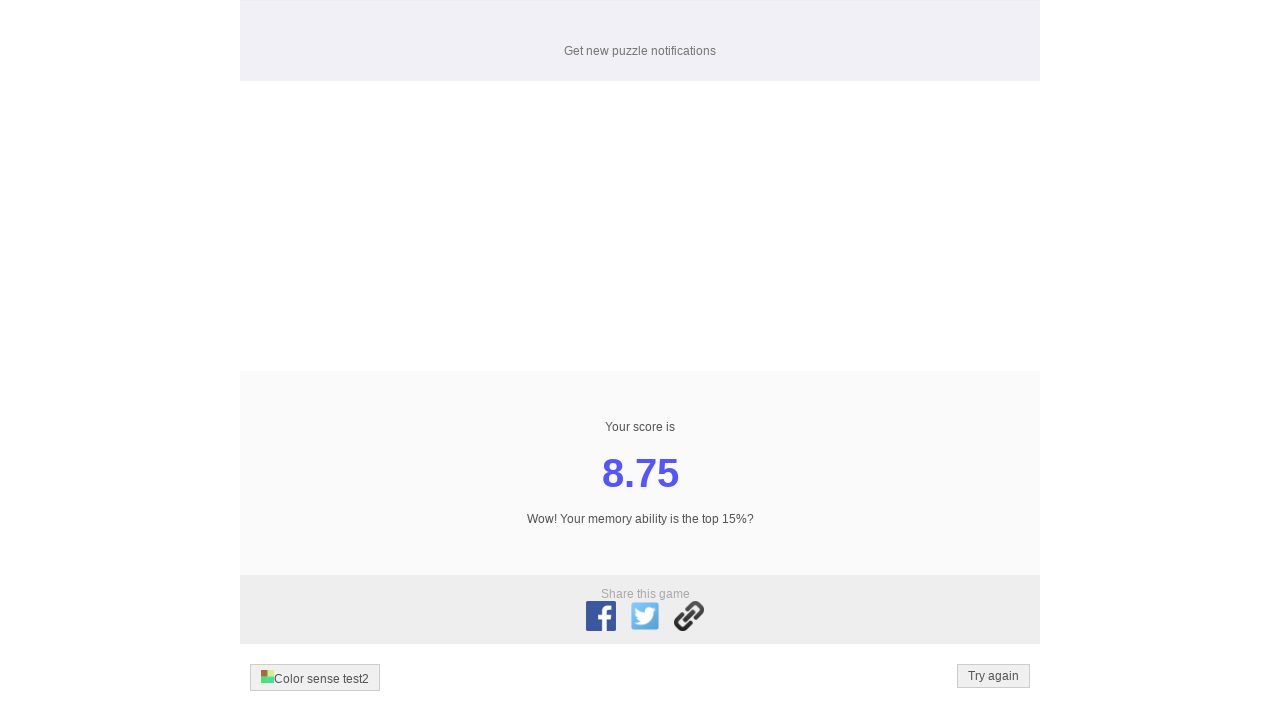

Waited for card animation to complete
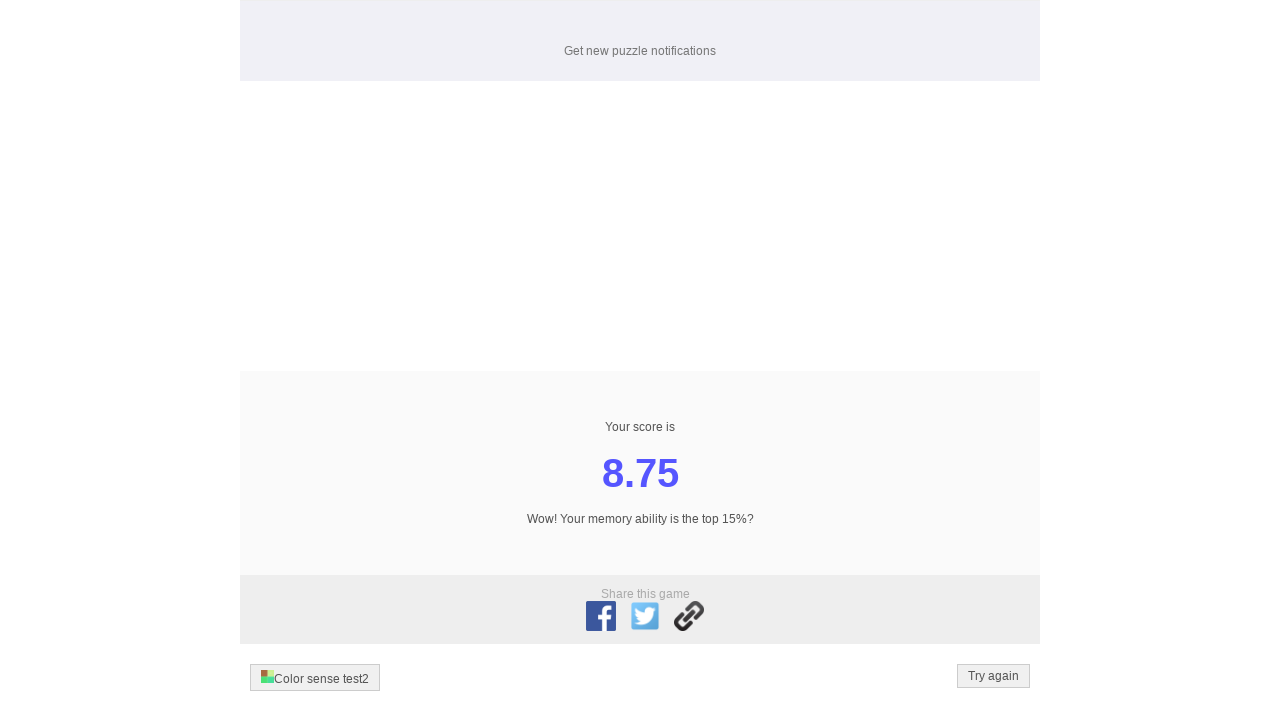

Game completed - results page displayed
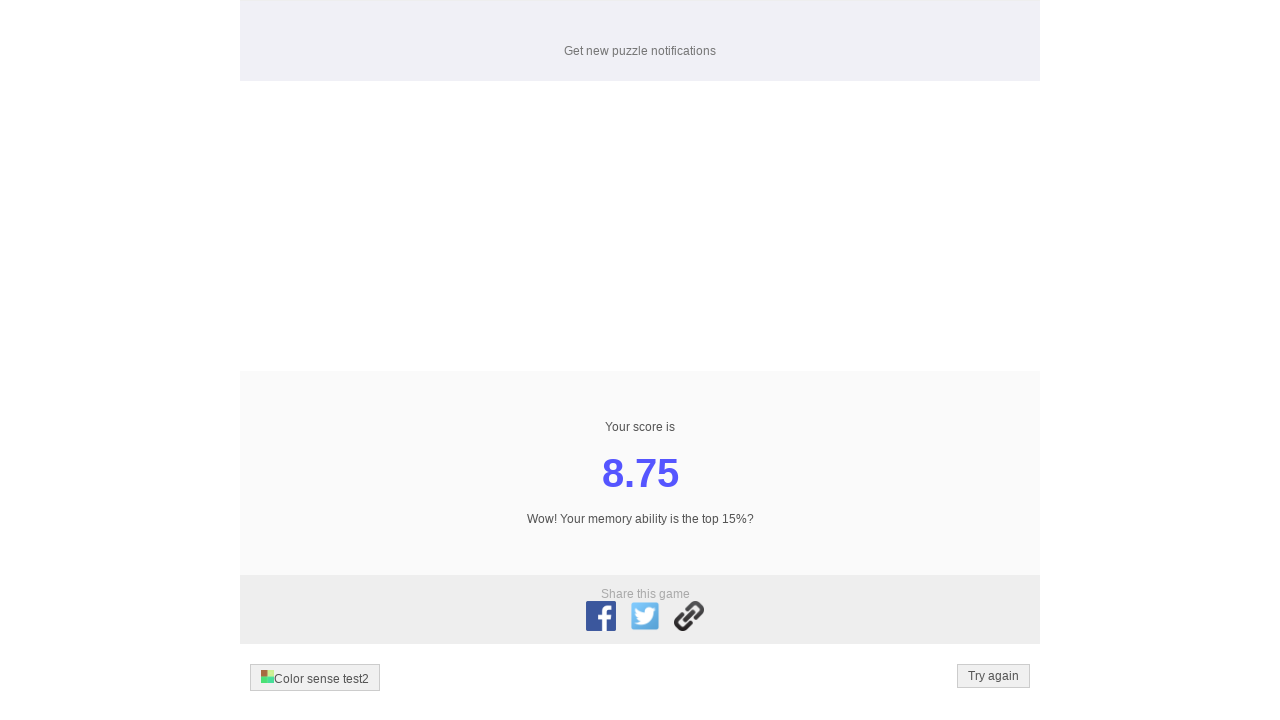

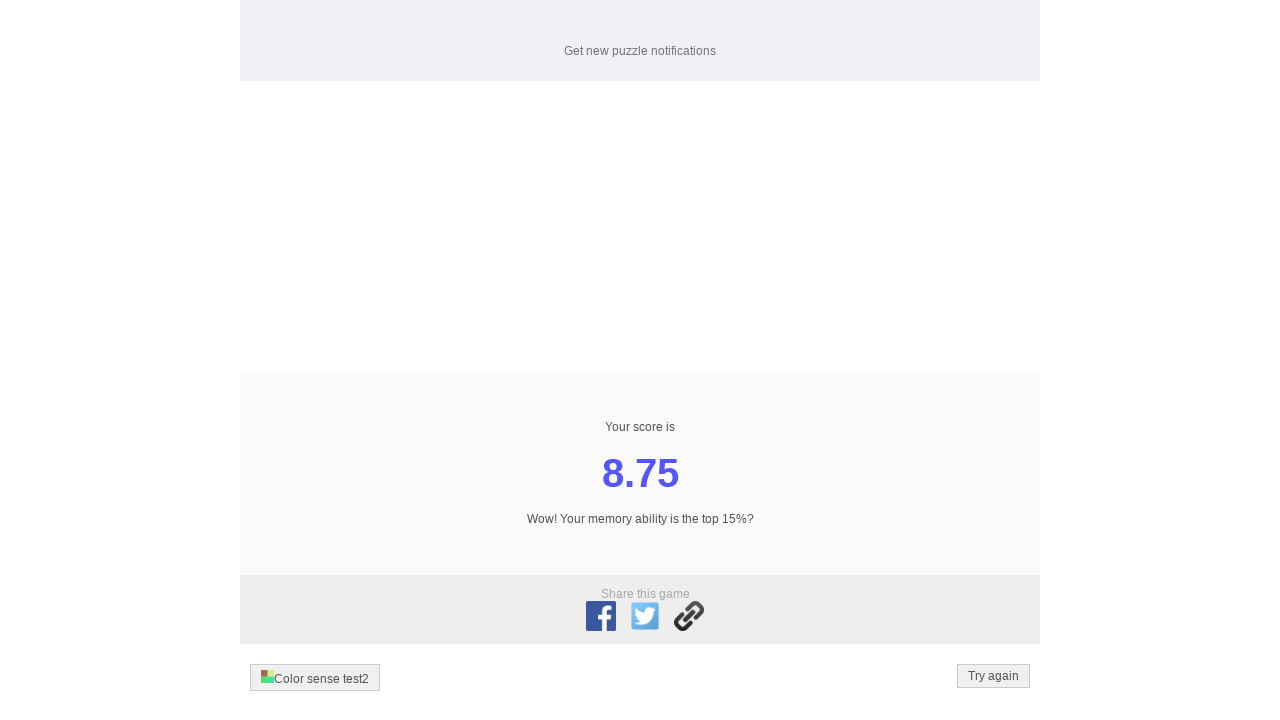